Tests stock search functionality by entering a search term "通讯" (communications) and clicking the search button, then waiting for results to display

Starting URL: https://www.byhy.net/cdn2/files/selenium/stock1.html

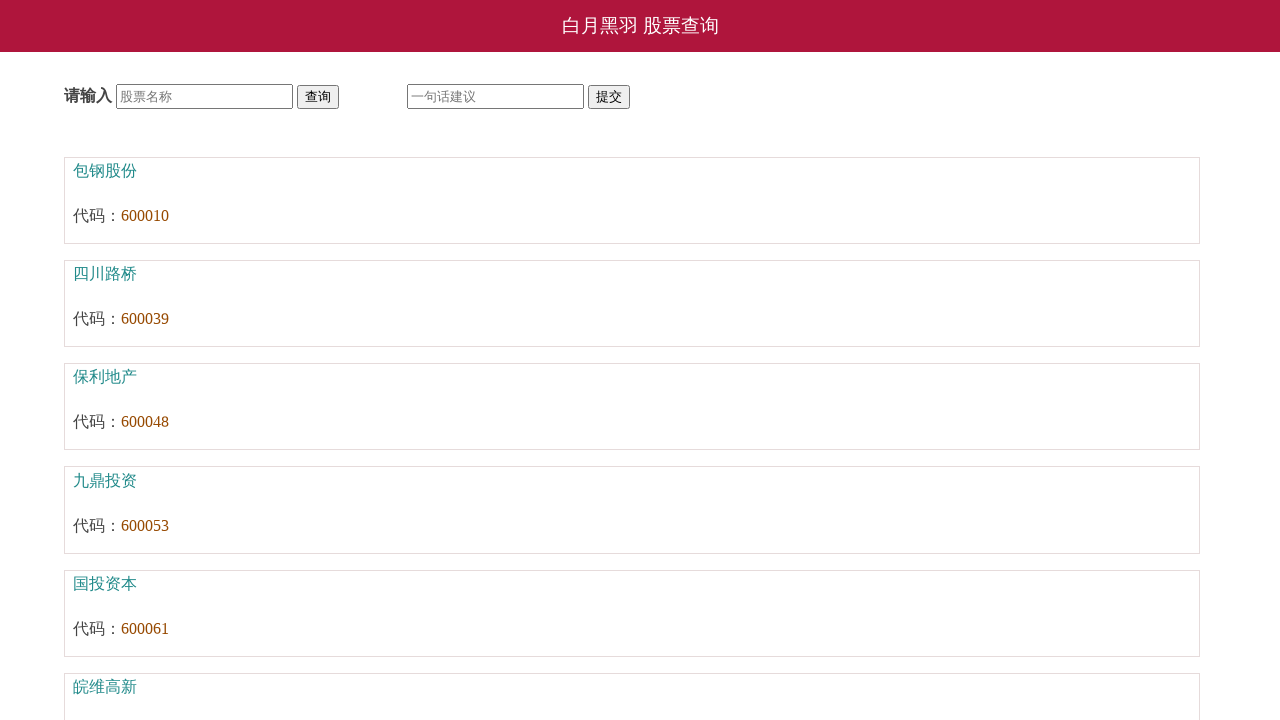

Filled search field with '通讯' (communications) on #kw
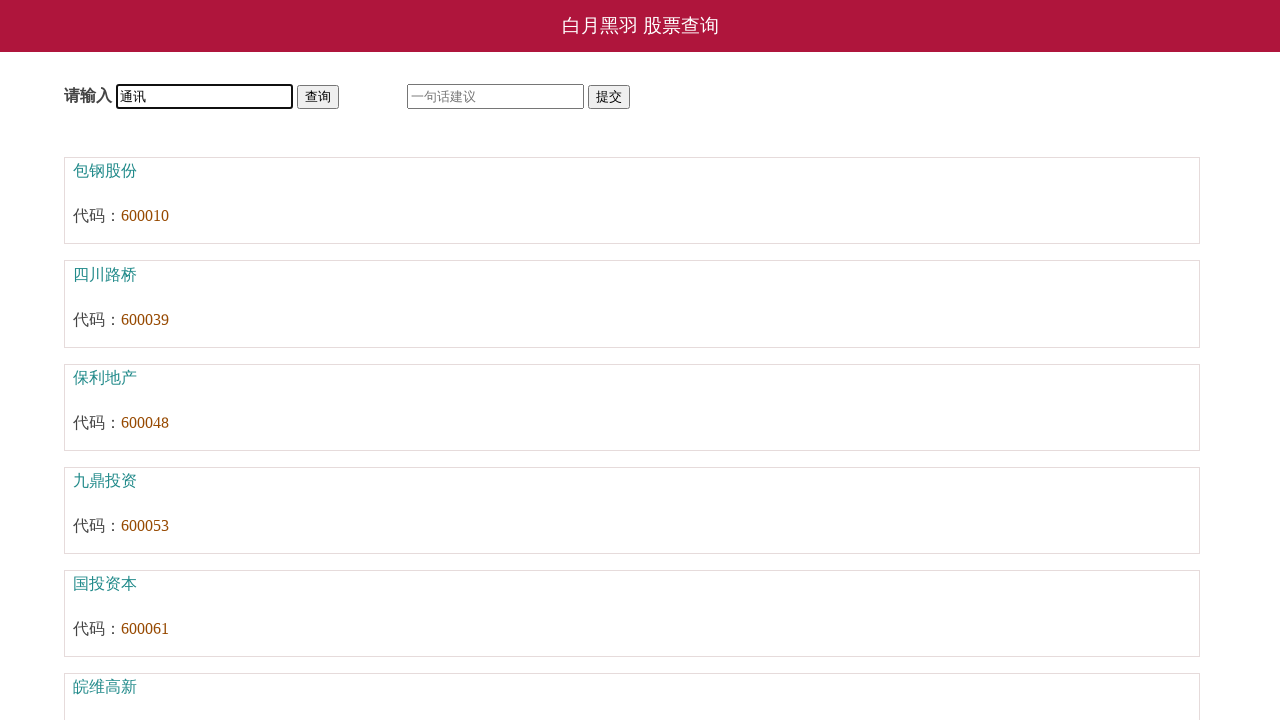

Clicked search button at (318, 97) on #go
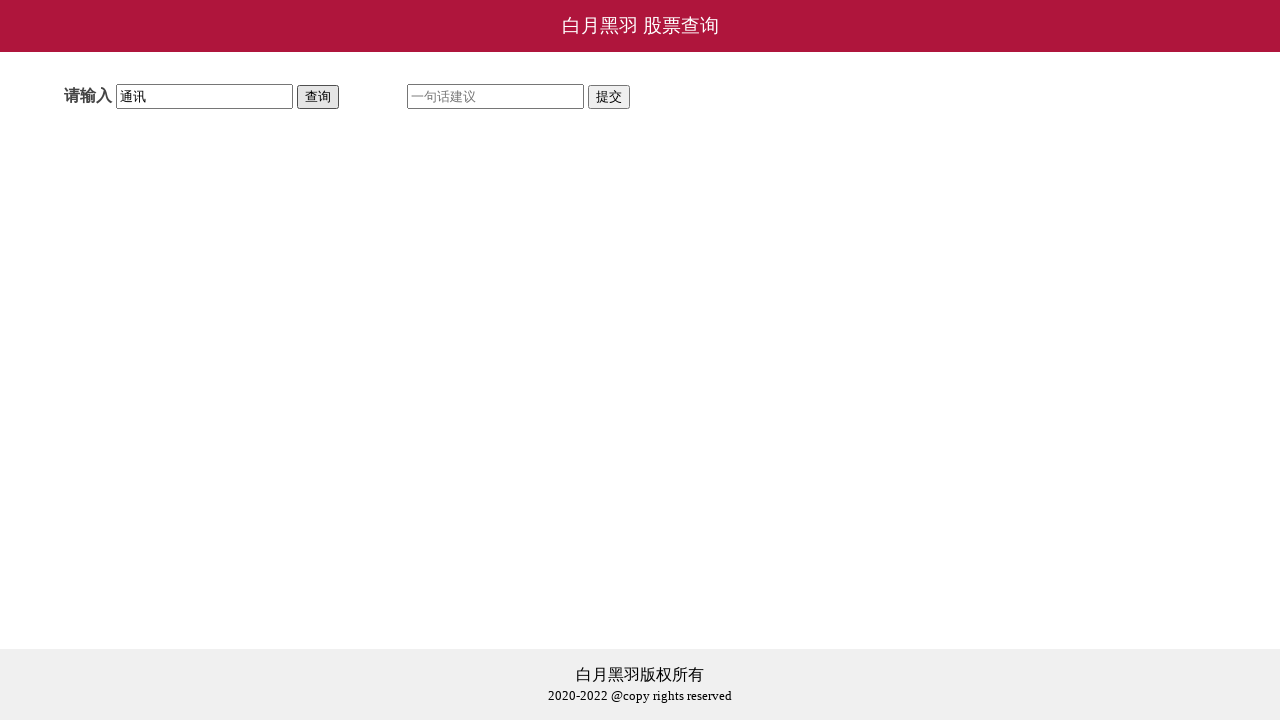

Search results loaded successfully
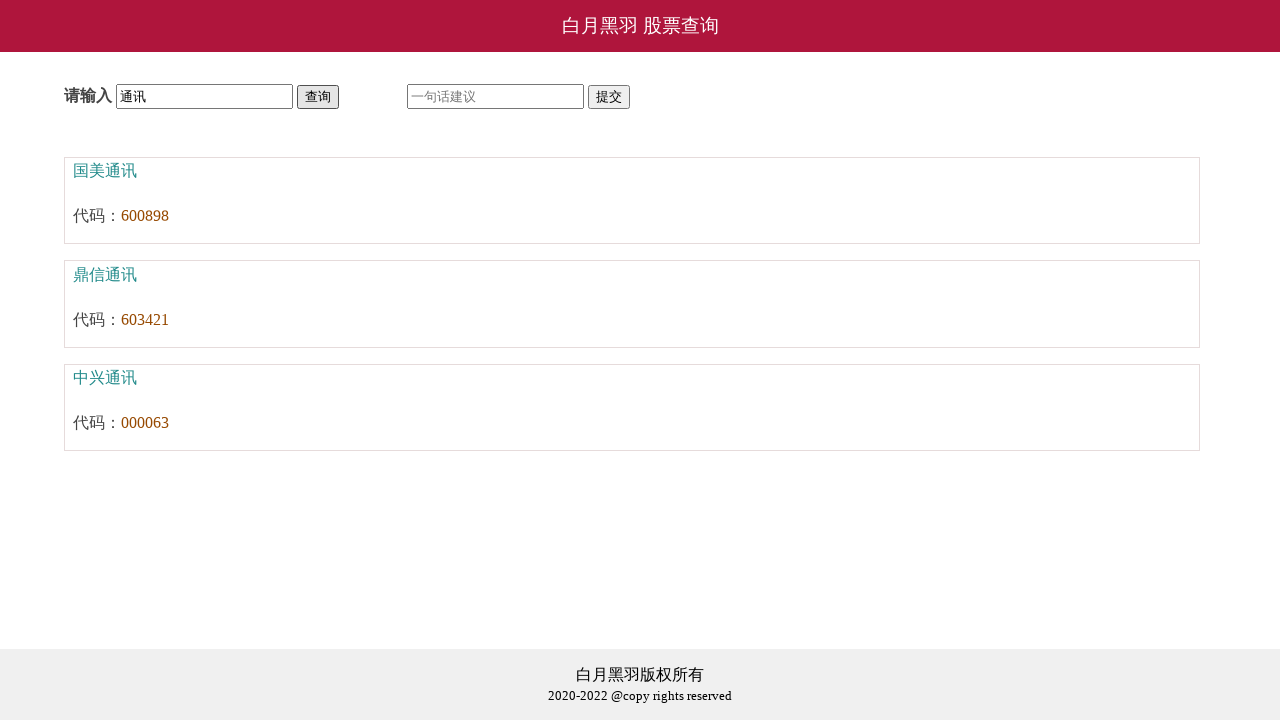

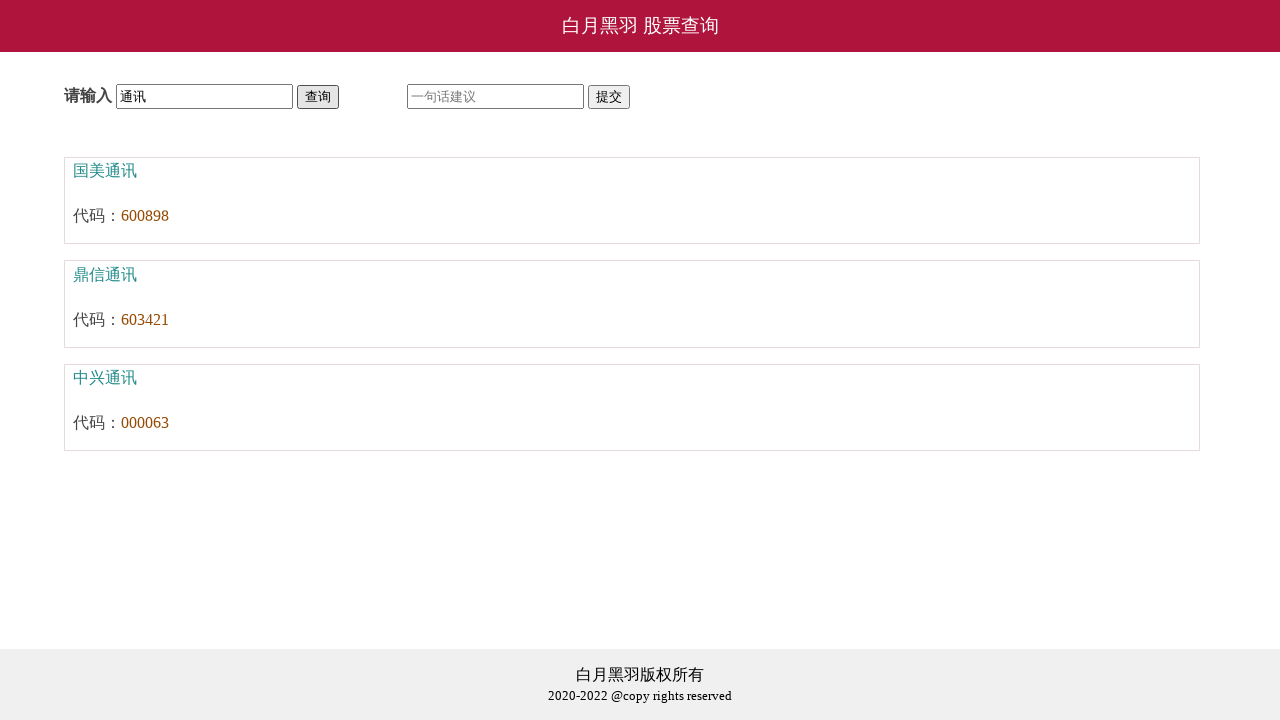